Tests JavaScript prompt alert functionality by switching to an iframe, triggering a prompt alert, entering text, and verifying the text appears on the page

Starting URL: https://www.w3schools.com/js/tryit.asp?filename=tryjs_prompt

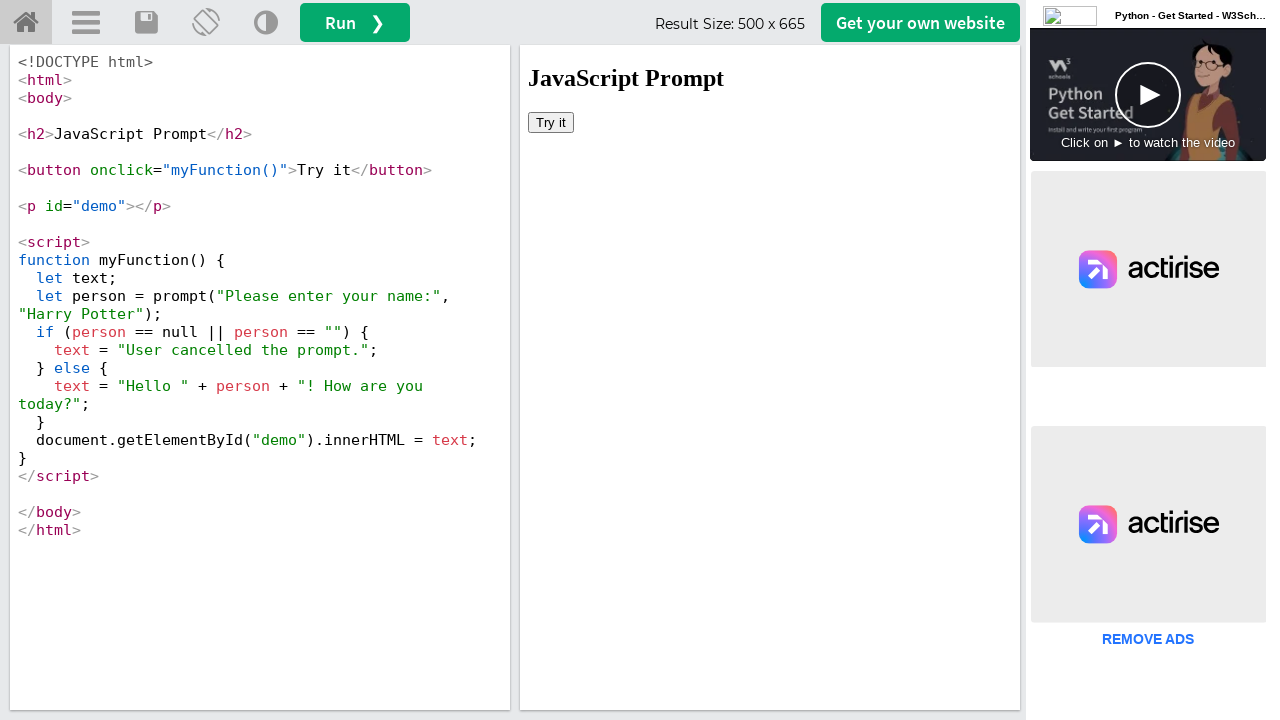

Located iframe with id 'iframeResult'
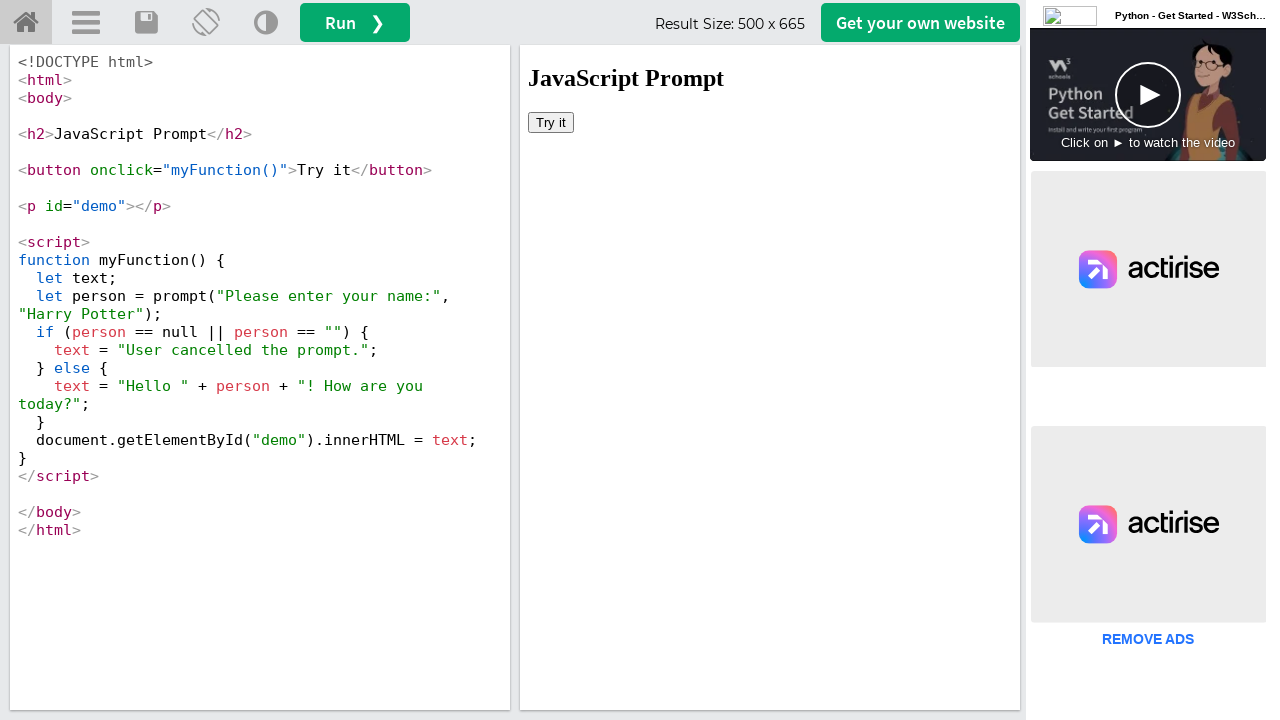

Clicked 'Try it' button in iframe at (551, 122) on #iframeResult >> internal:control=enter-frame >> button:has-text('Try it')
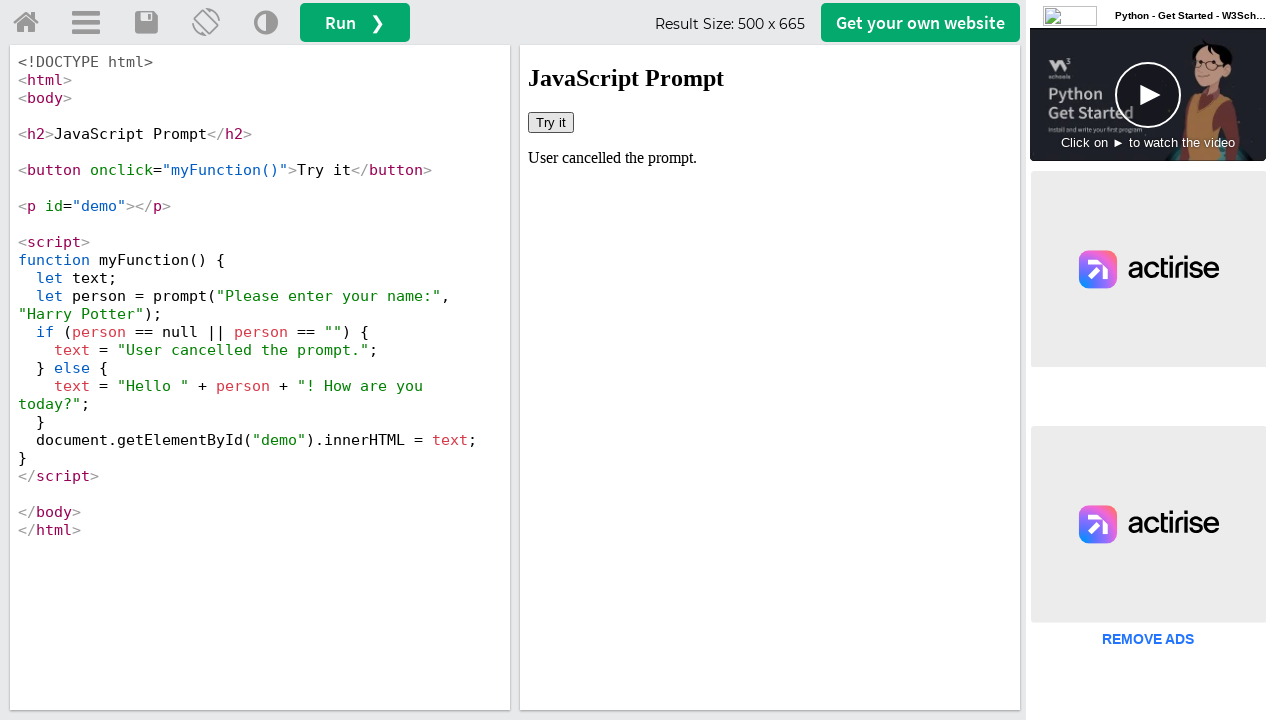

Set up dialog handler to accept prompt with text 'Jim'
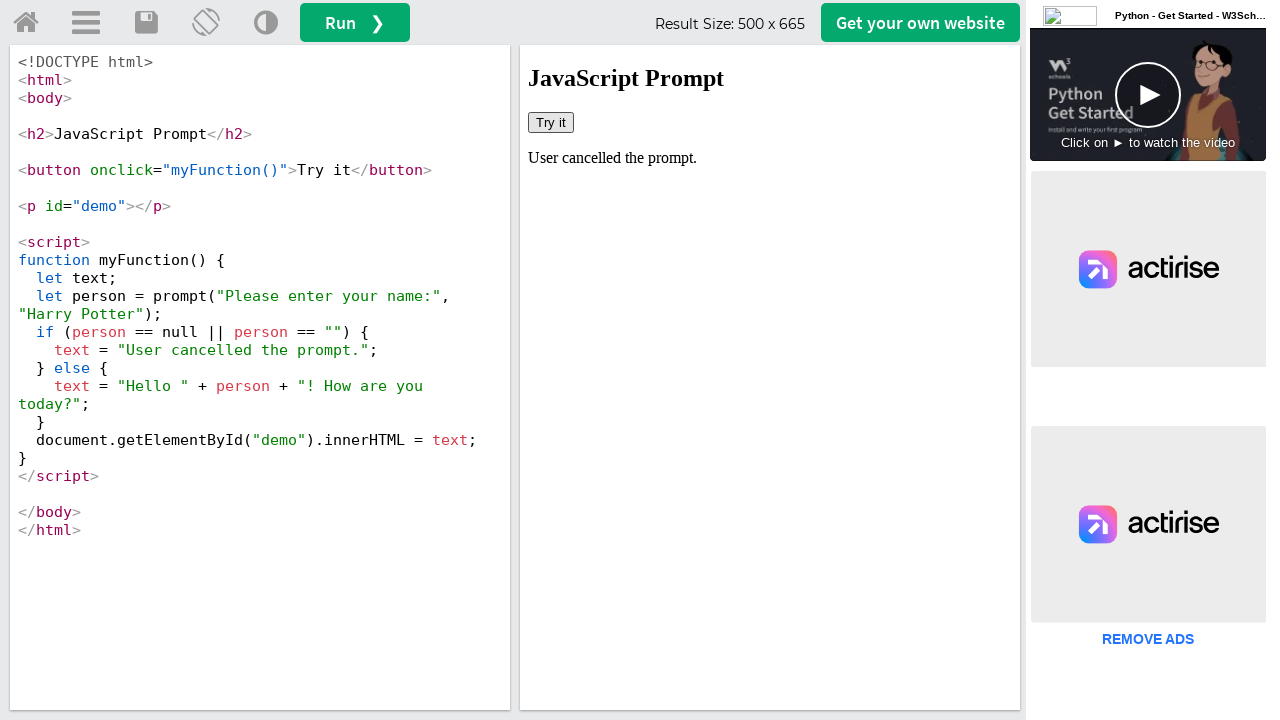

Clicked 'Try it' button again to trigger prompt dialog at (551, 122) on #iframeResult >> internal:control=enter-frame >> button:has-text('Try it')
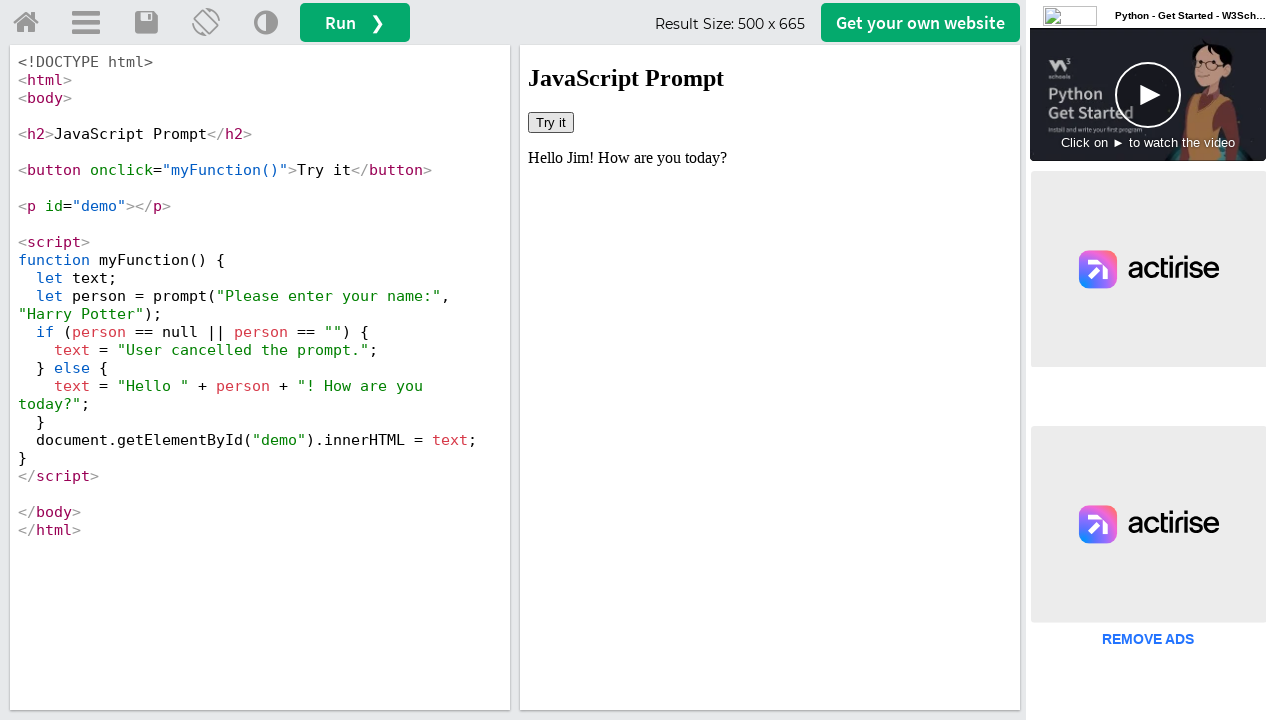

Retrieved text content from demo element
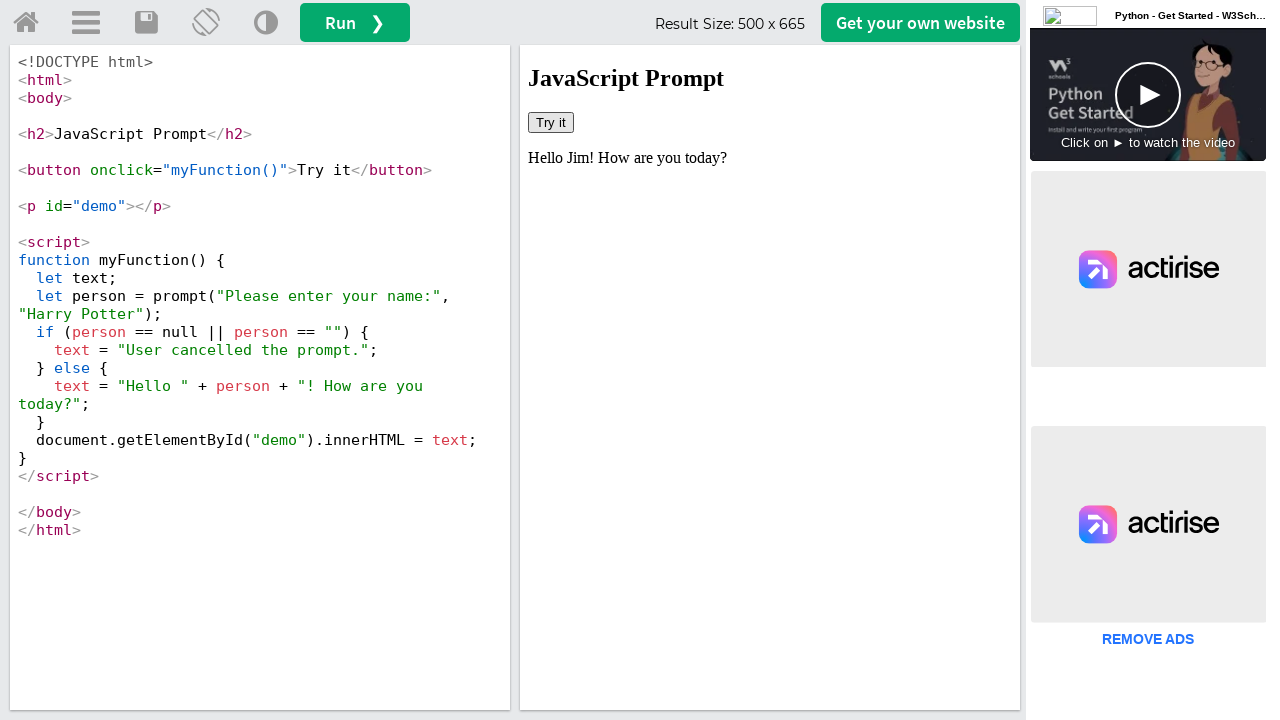

Verified that 'Jim' appears in demo element
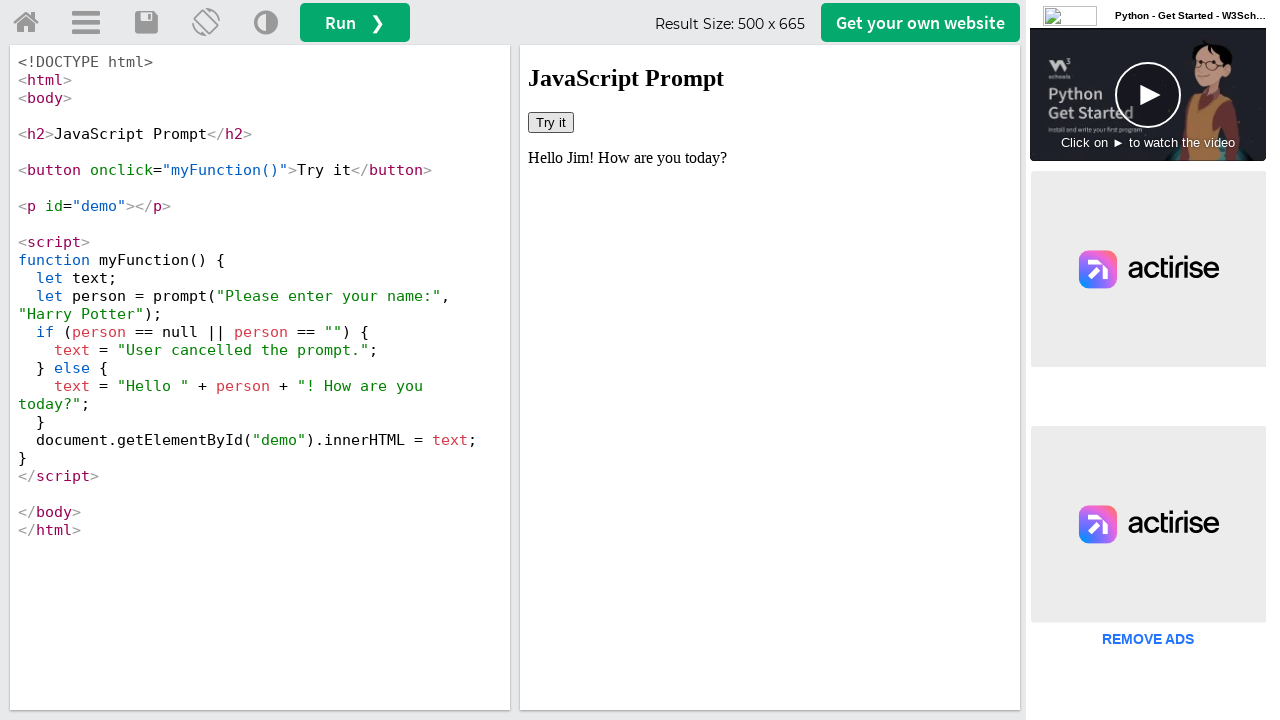

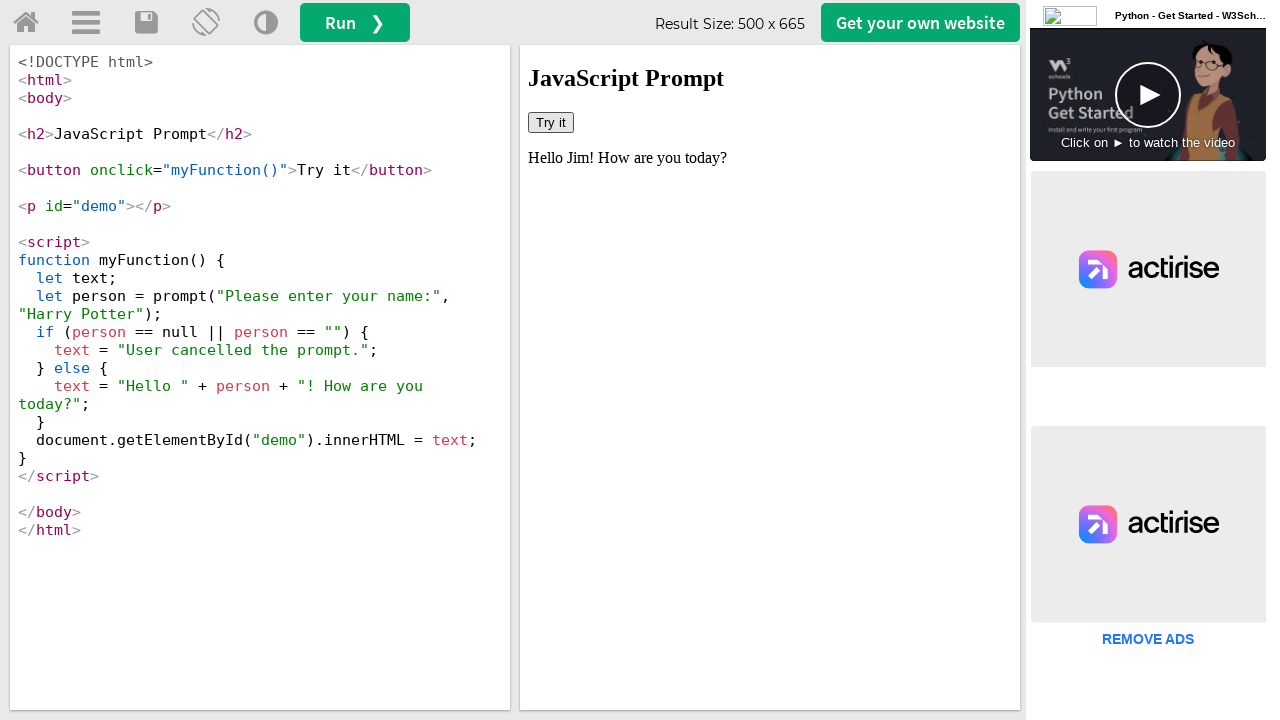